Tests dropdown selection functionality by selecting options from both single-select and multi-select dropdowns on a practice page

Starting URL: https://www.hyrtutorials.com/p/html-dropdown-elements-practice.html

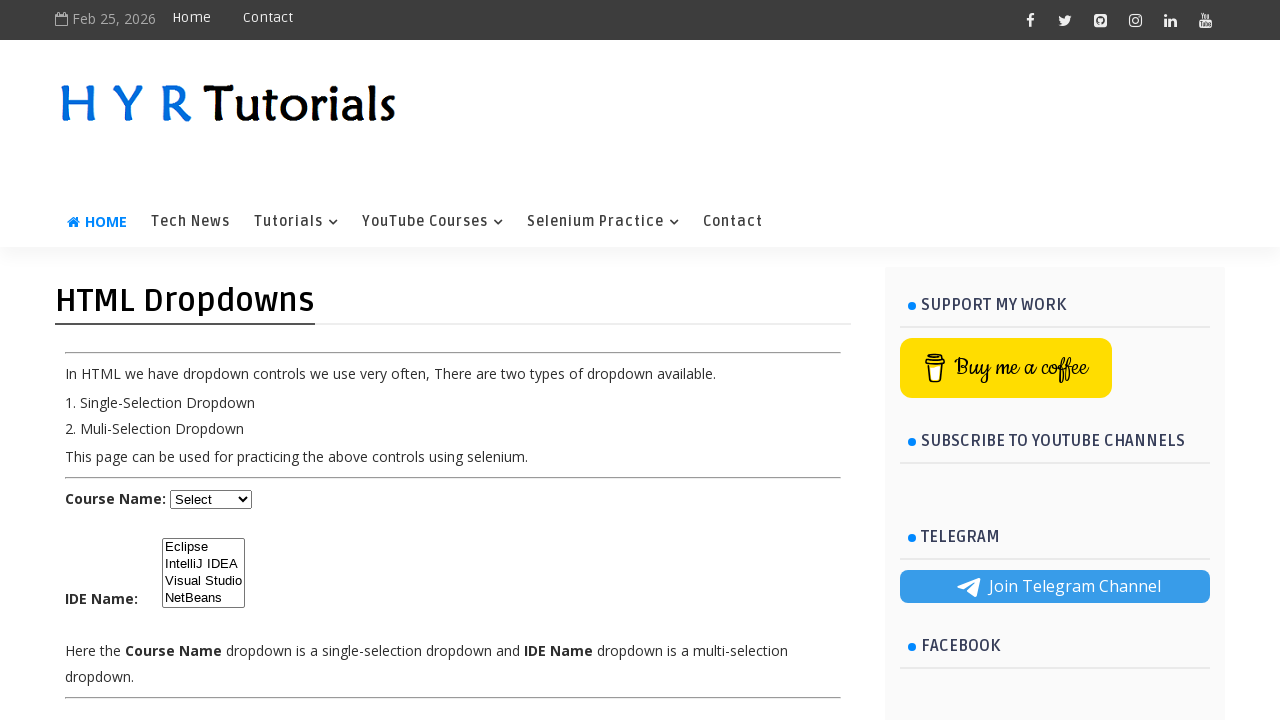

Clicked on the single-select dropdown for course selection at (211, 499) on #course
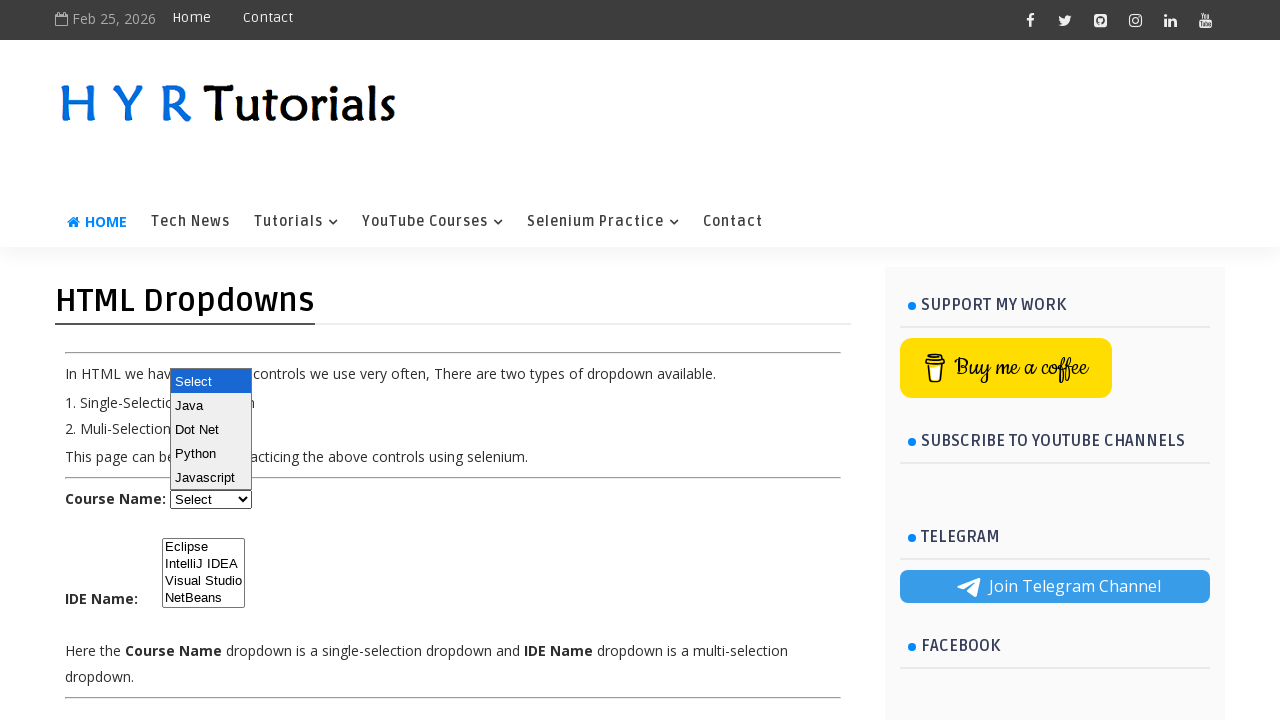

Selected option at index 1 from single-select dropdown on #course
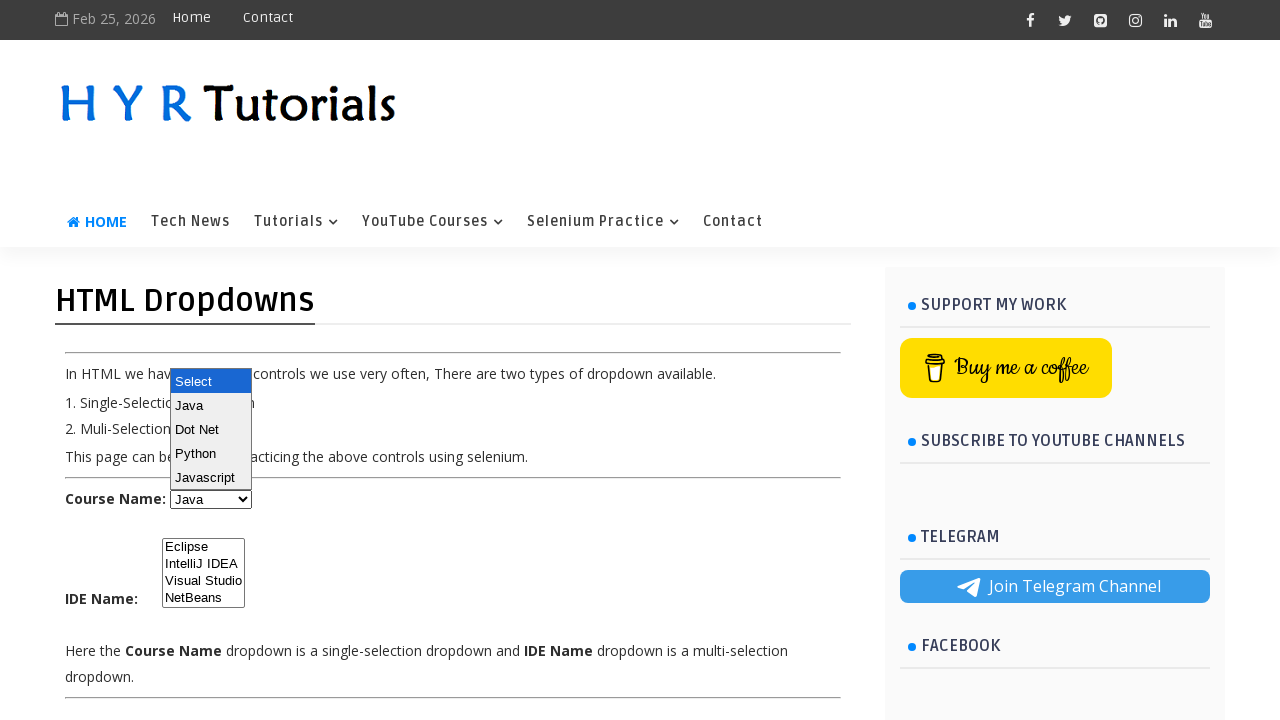

Clicked on the multi-select dropdown for IDE selection at (204, 573) on #ide
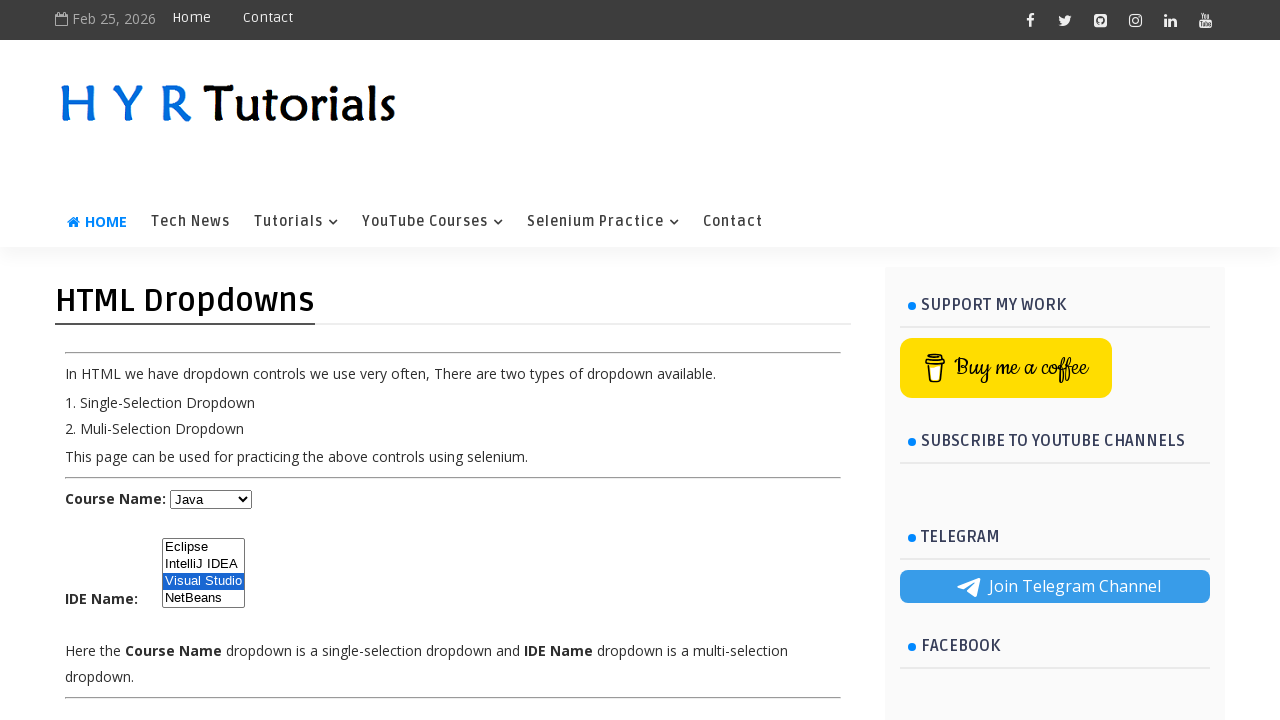

Selected 'vs' option by value from multi-select dropdown on #ide
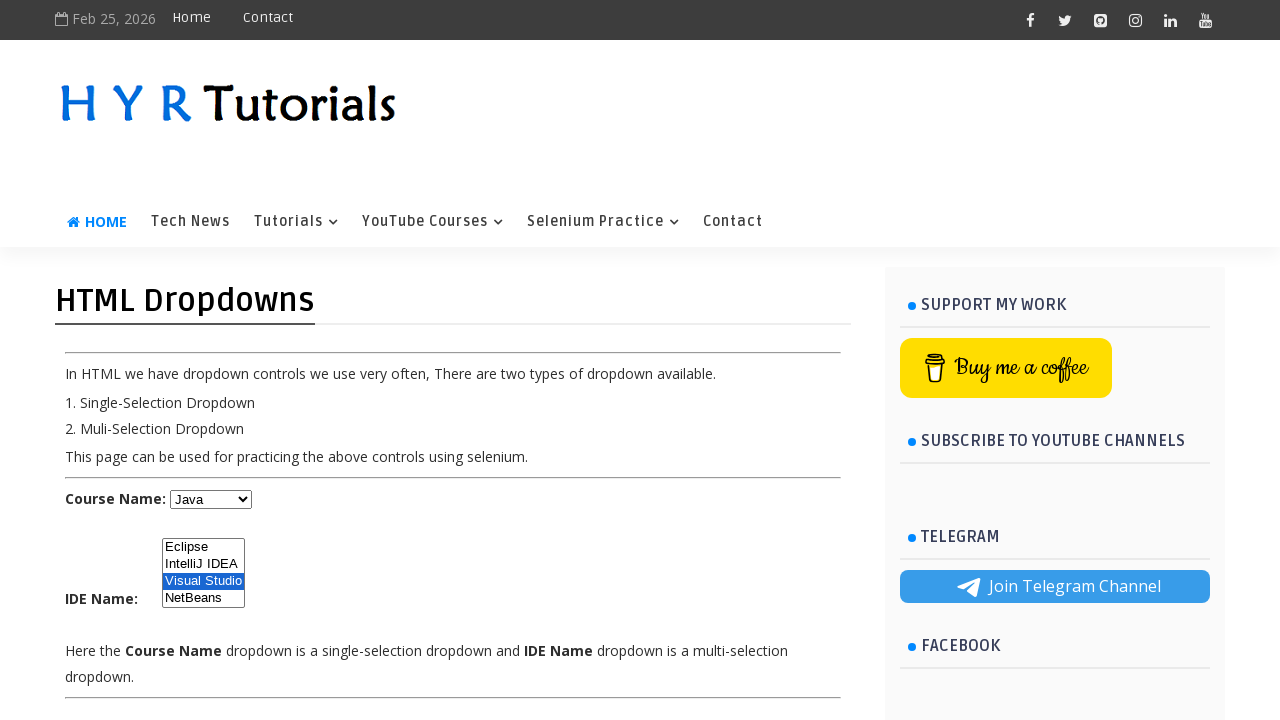

Selected 'Eclipse' option by visible text from multi-select dropdown on #ide
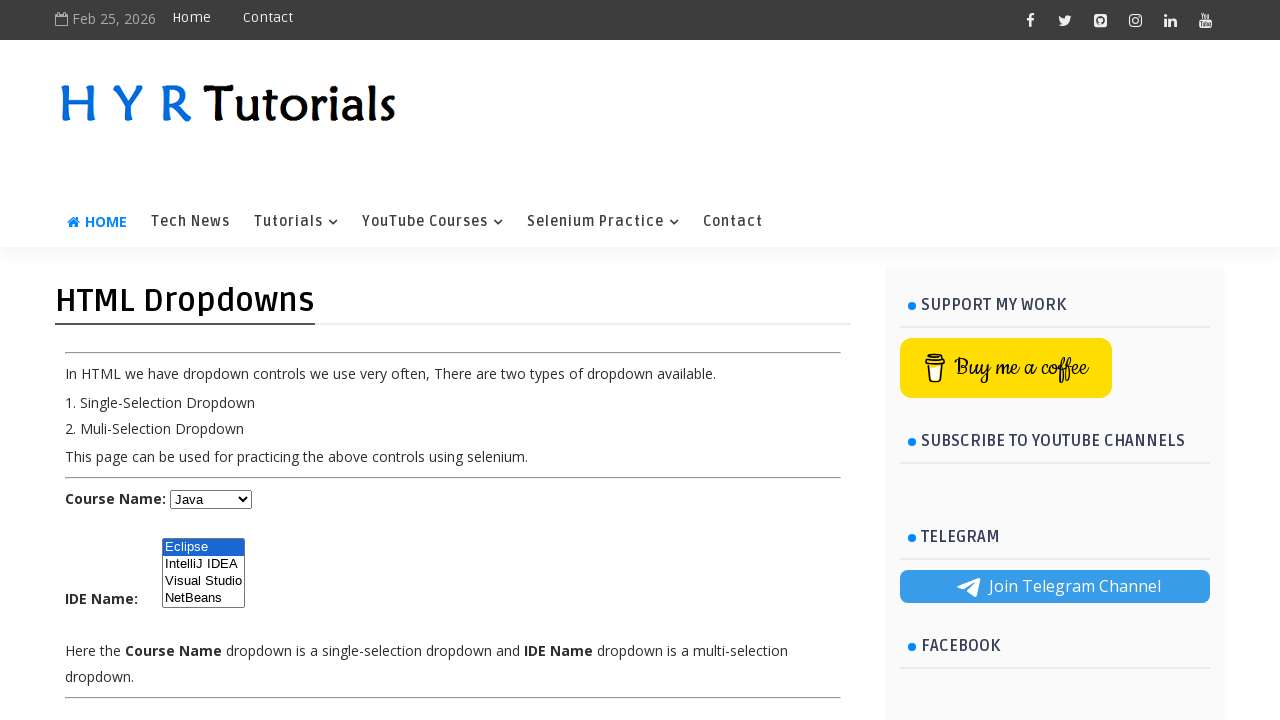

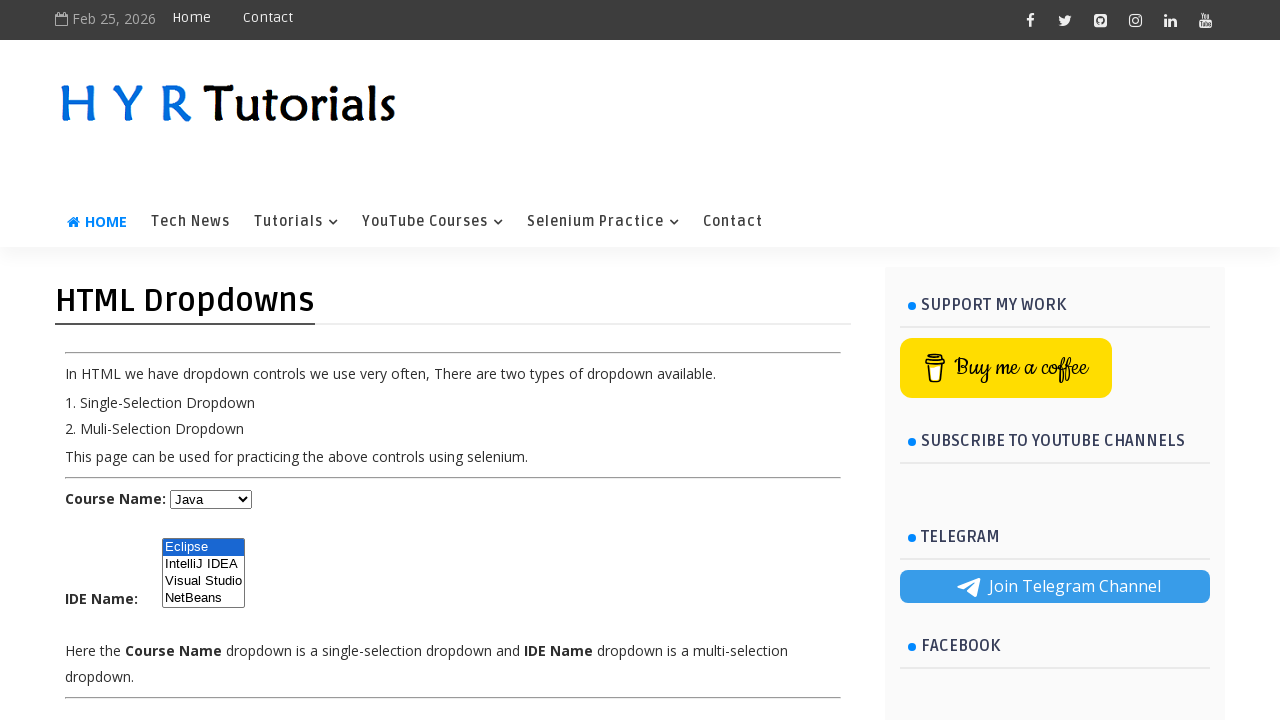